Tests various form elements on an automation practice page including radio buttons, country input, dropdown selection, checkboxes, window handling, and text input

Starting URL: https://rahulshettyacademy.com/AutomationPractice/

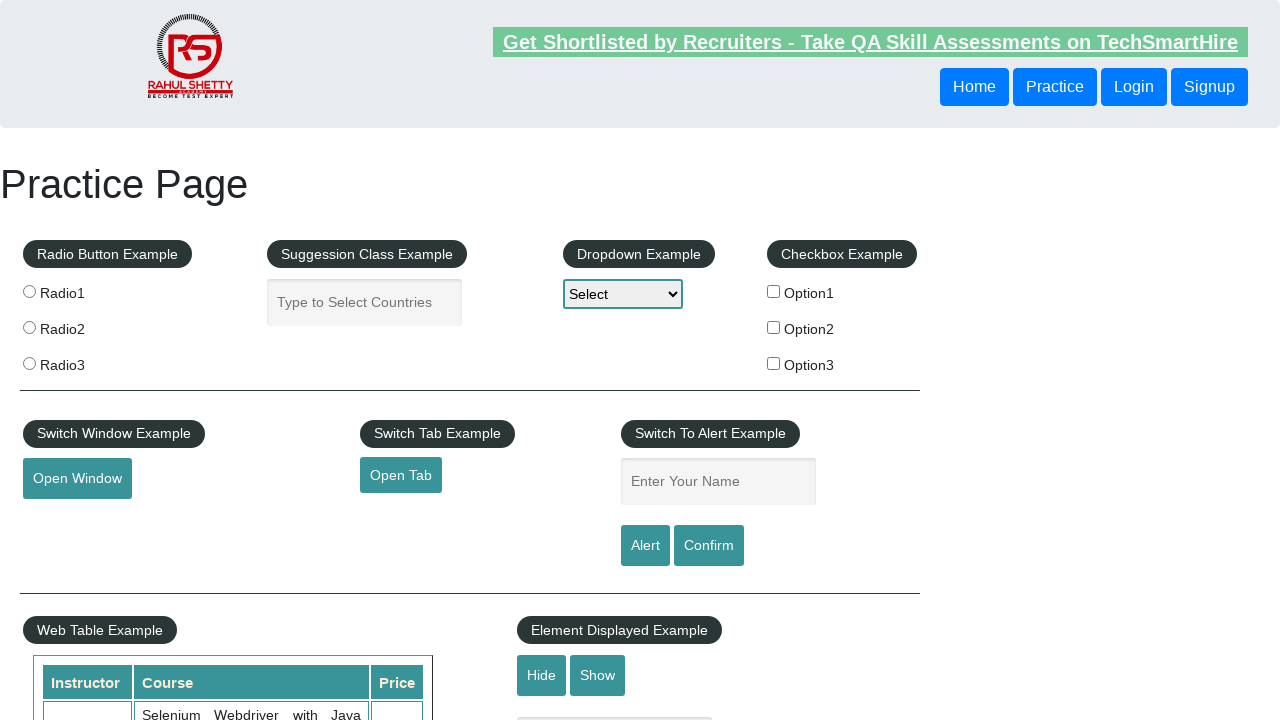

Clicked first checkbox at (774, 291) on input[type='checkbox']
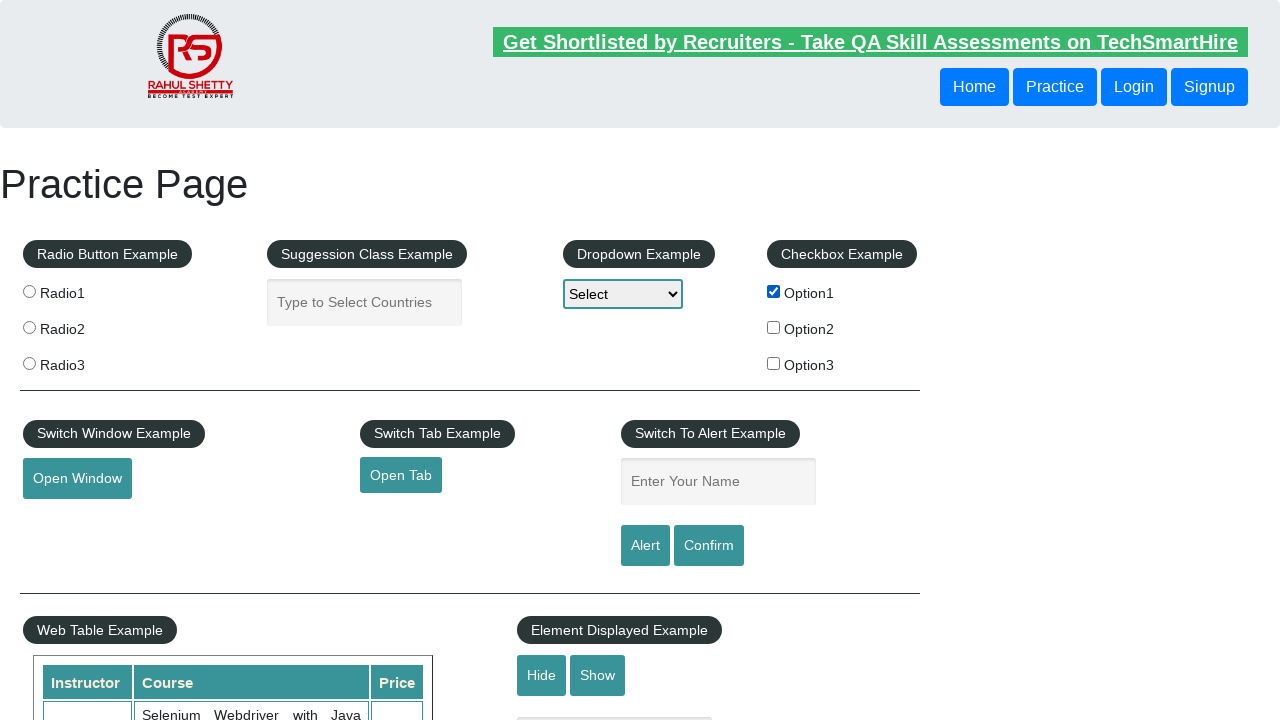

Filled autocomplete field with 'India' on input#autocomplete
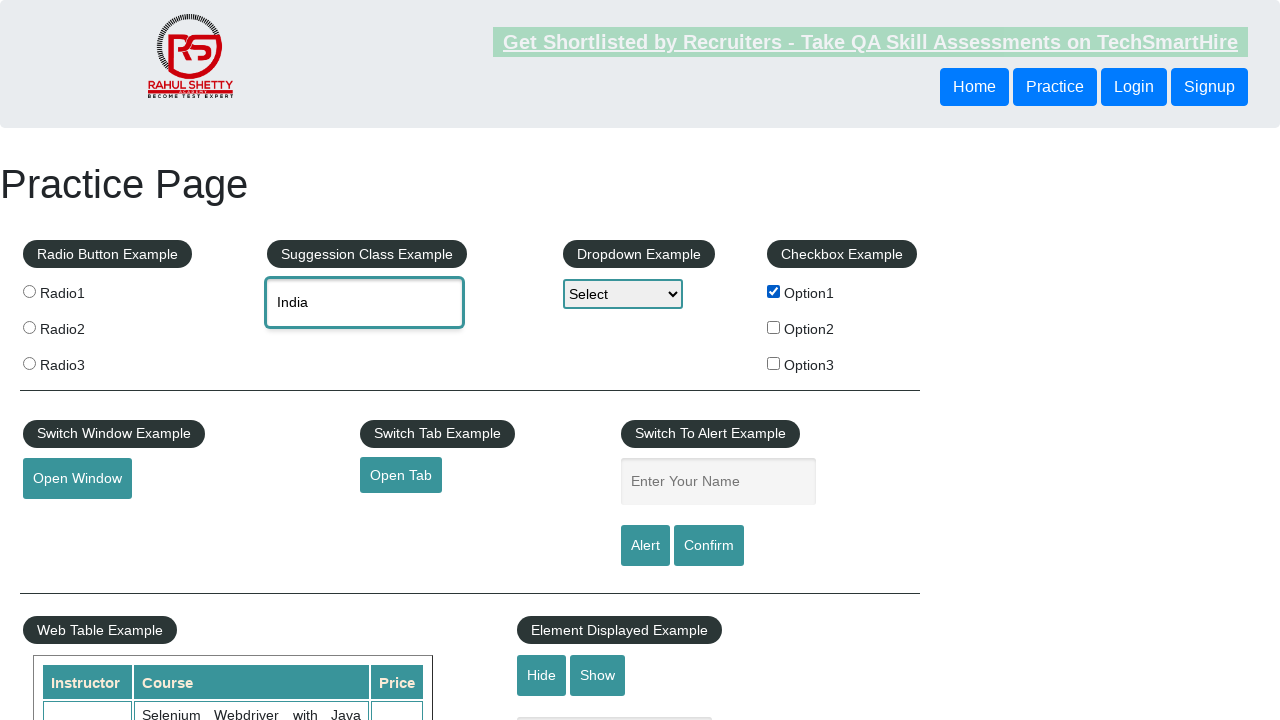

Selected option at index 2 from dropdown on select#dropdown-class-example
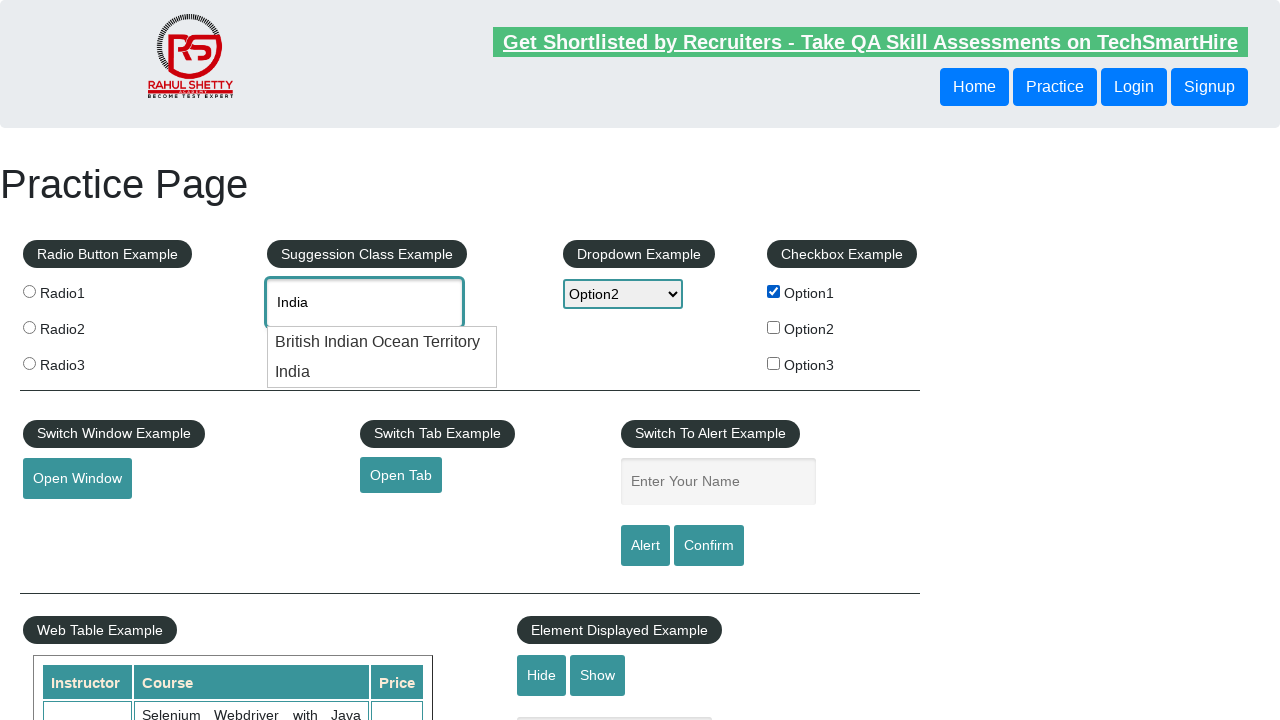

Clicked checkbox option1 at (774, 291) on input[value='option1']
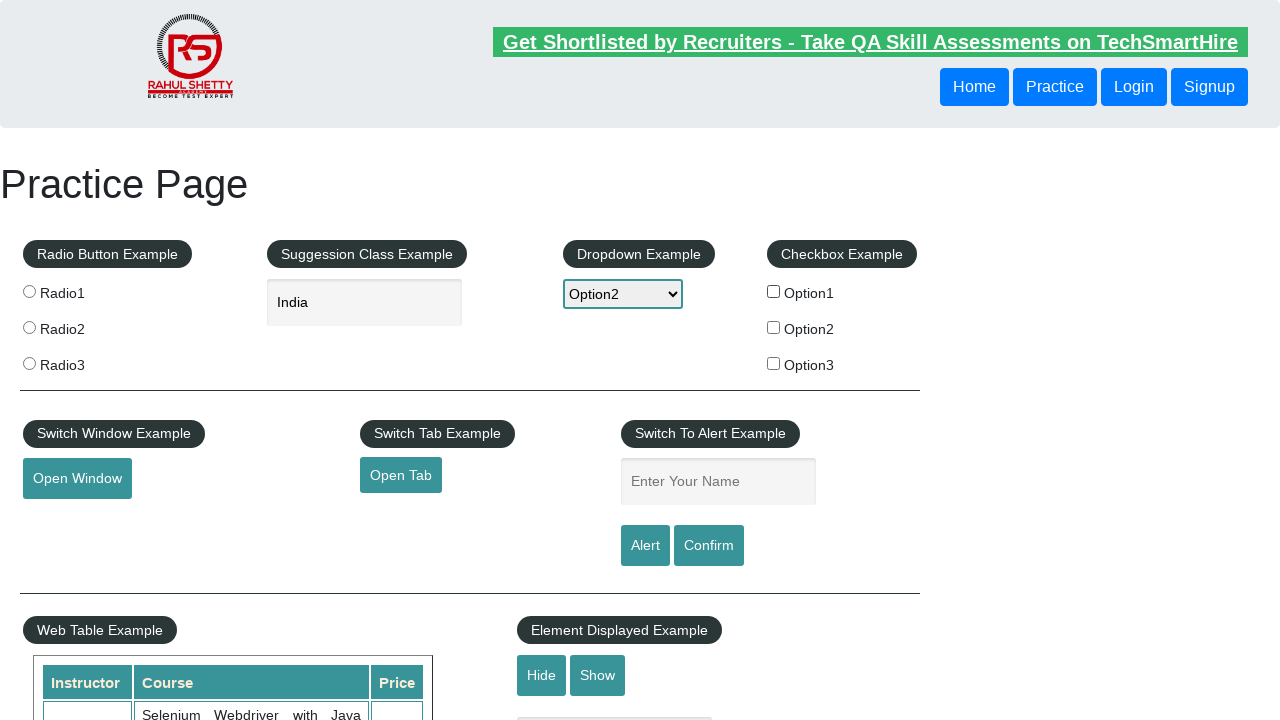

Clicked checkbox option2 at (774, 327) on input[value='option2']
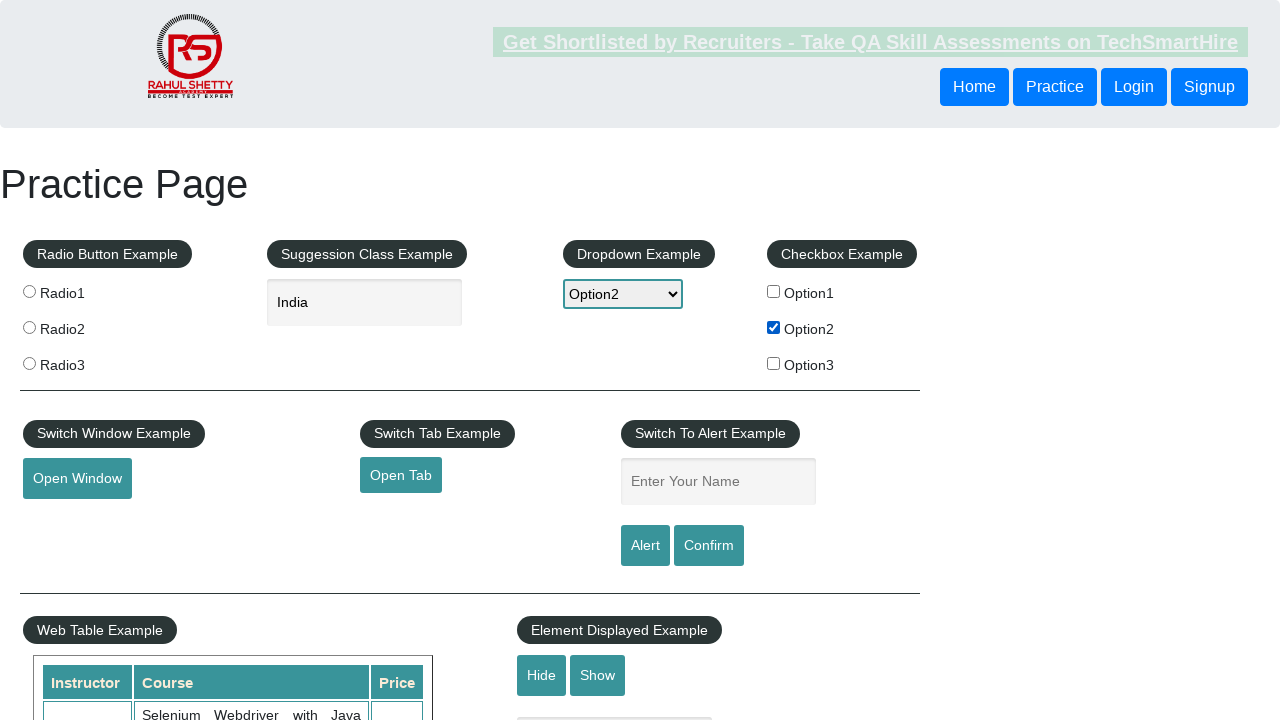

Clicked checkbox option3 at (774, 363) on input[value='option3']
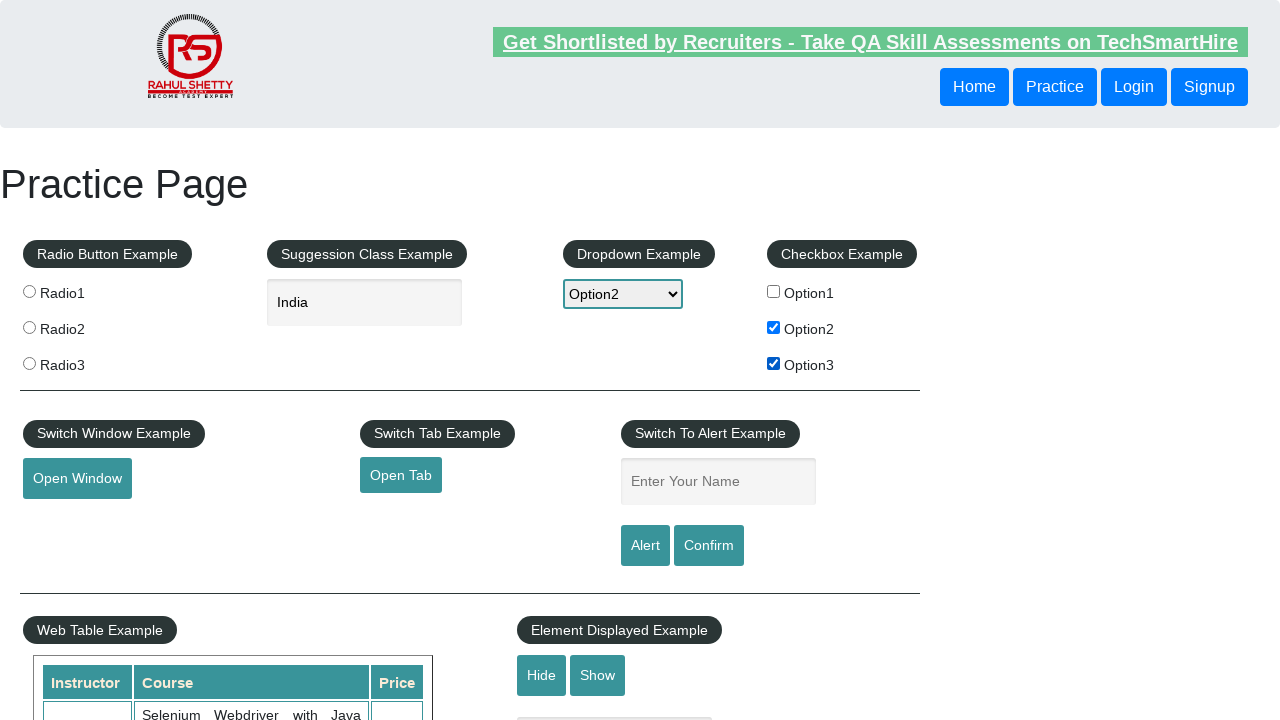

Clicked open window button at (77, 479) on #openwindow
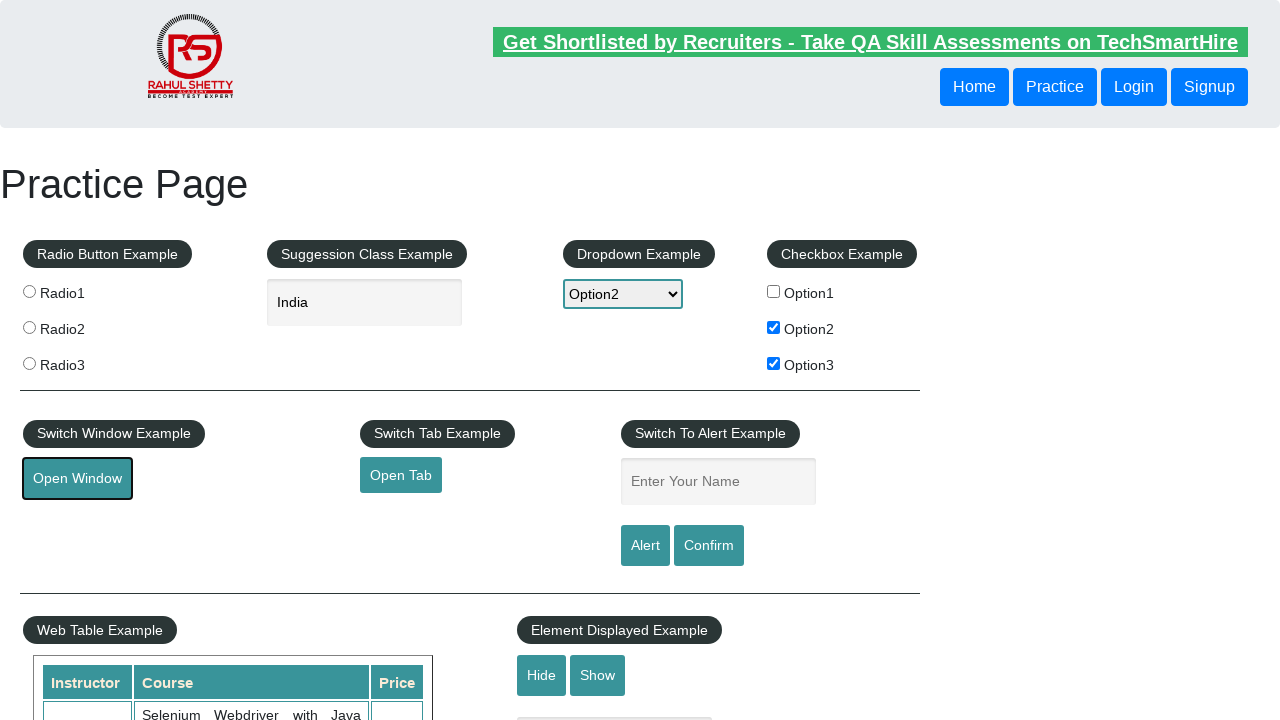

Clicked open tab button and new window created at (401, 475) on #opentab
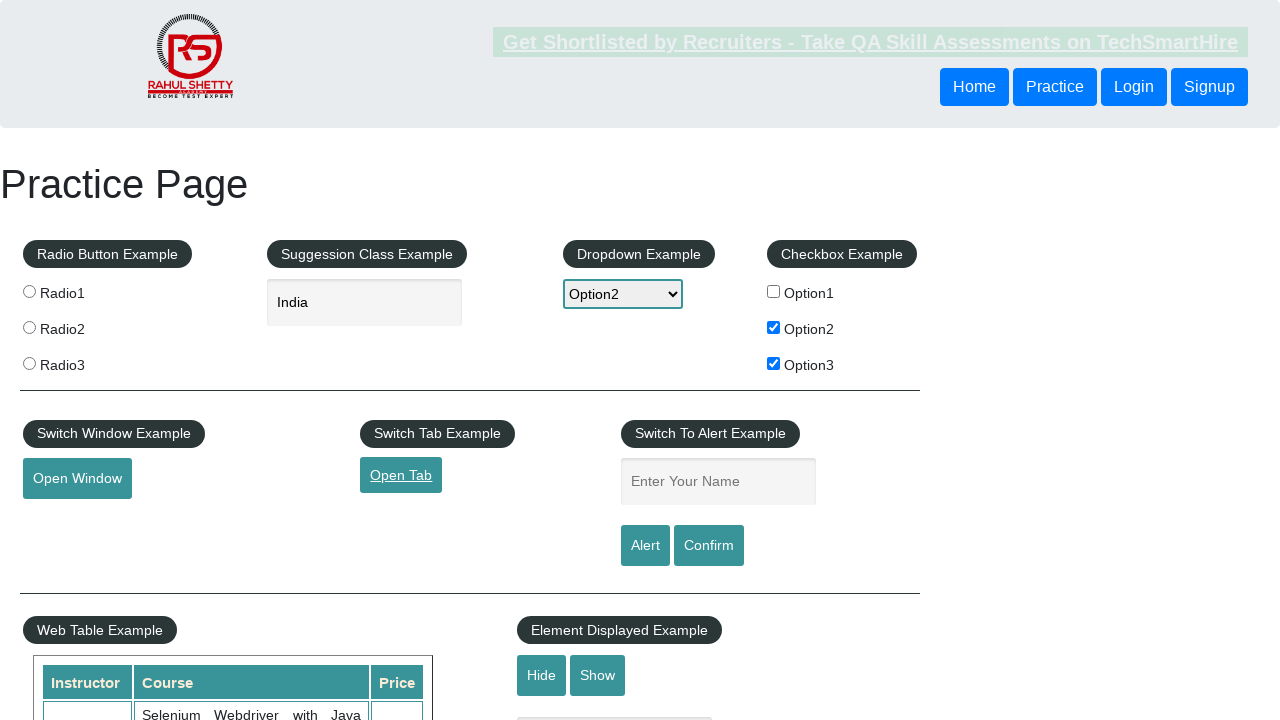

New page/window handle acquired
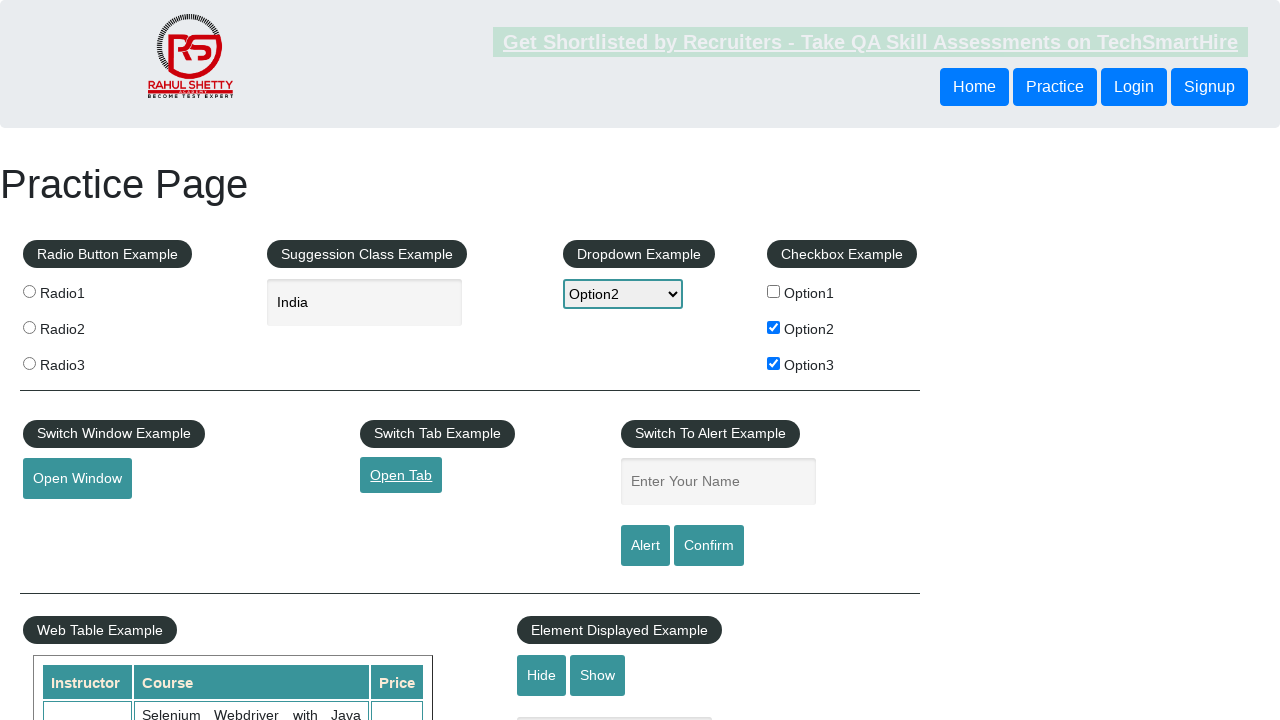

Filled name field with 'raj' on input#name
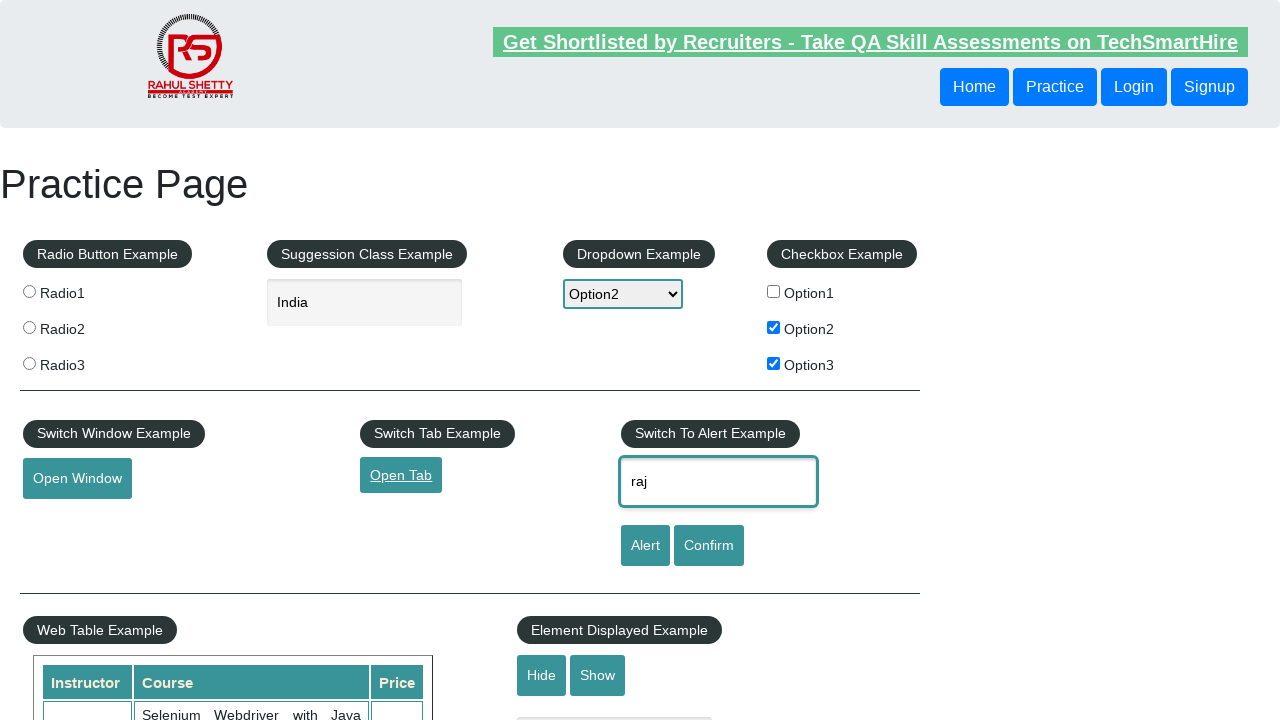

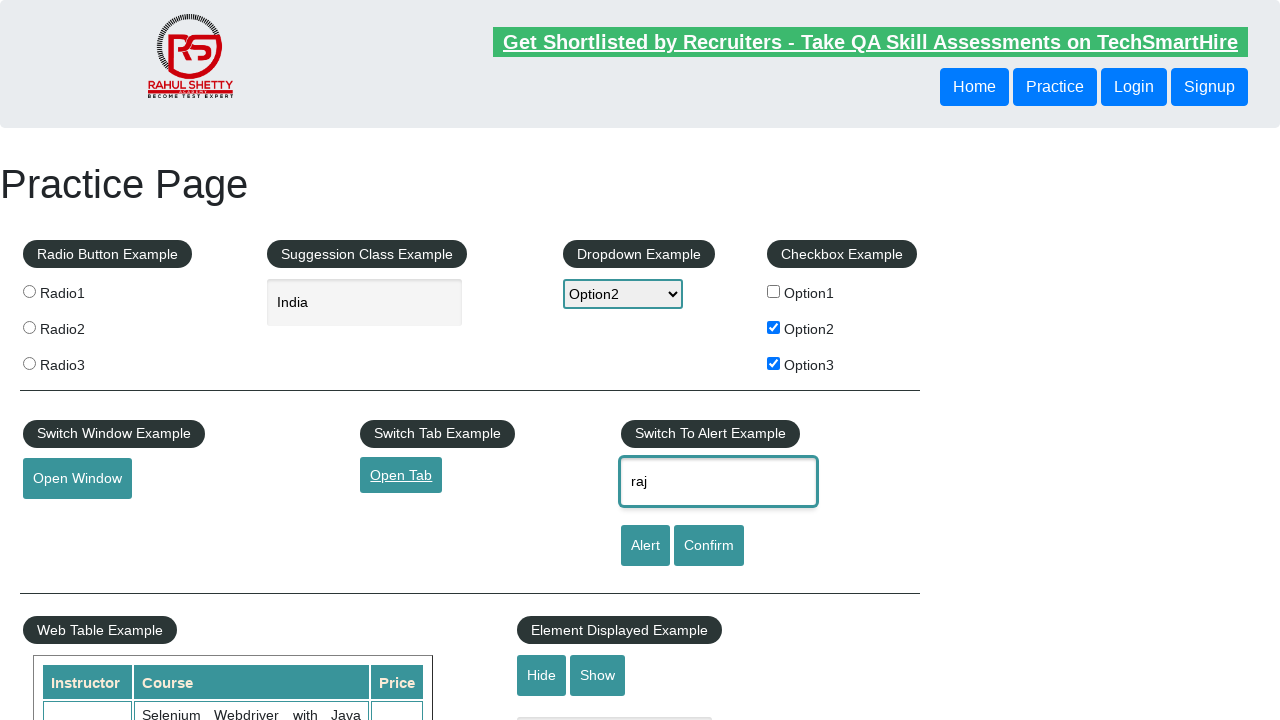